Tests file download functionality by navigating to a download page and clicking the first download link to trigger an automatic file download.

Starting URL: http://the-internet.herokuapp.com/download

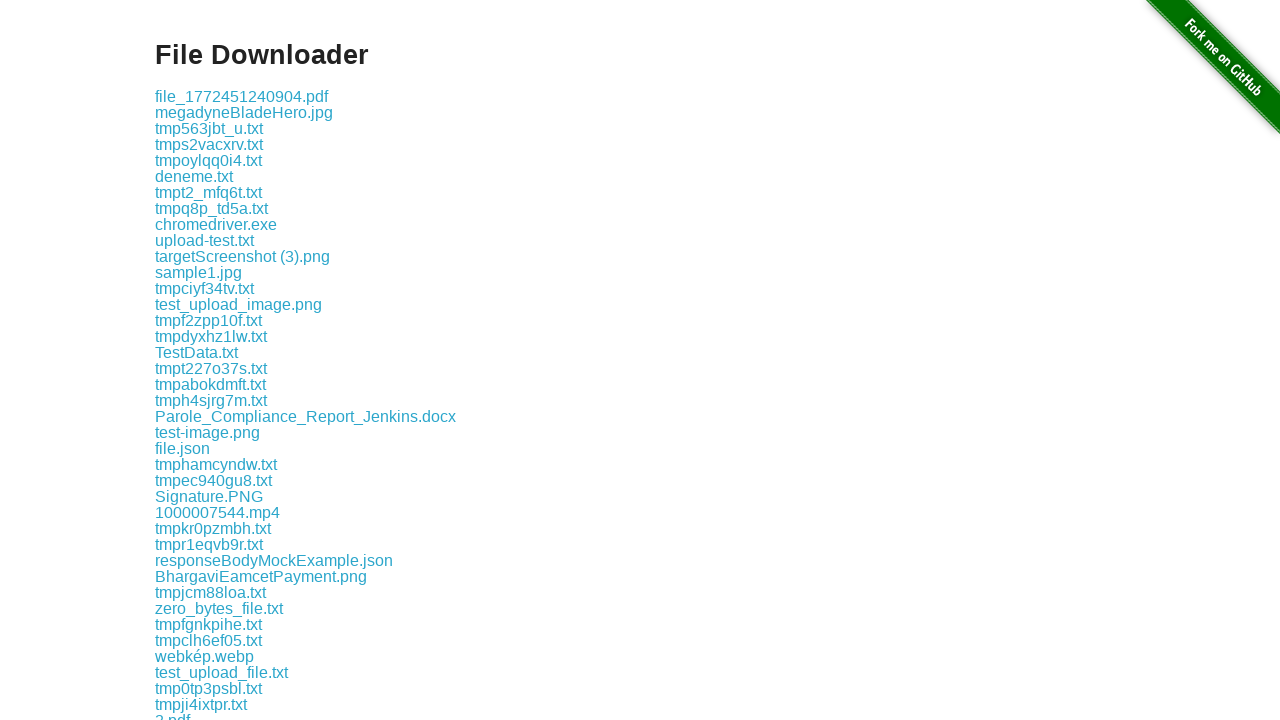

Clicked the first download link at (242, 96) on .example a
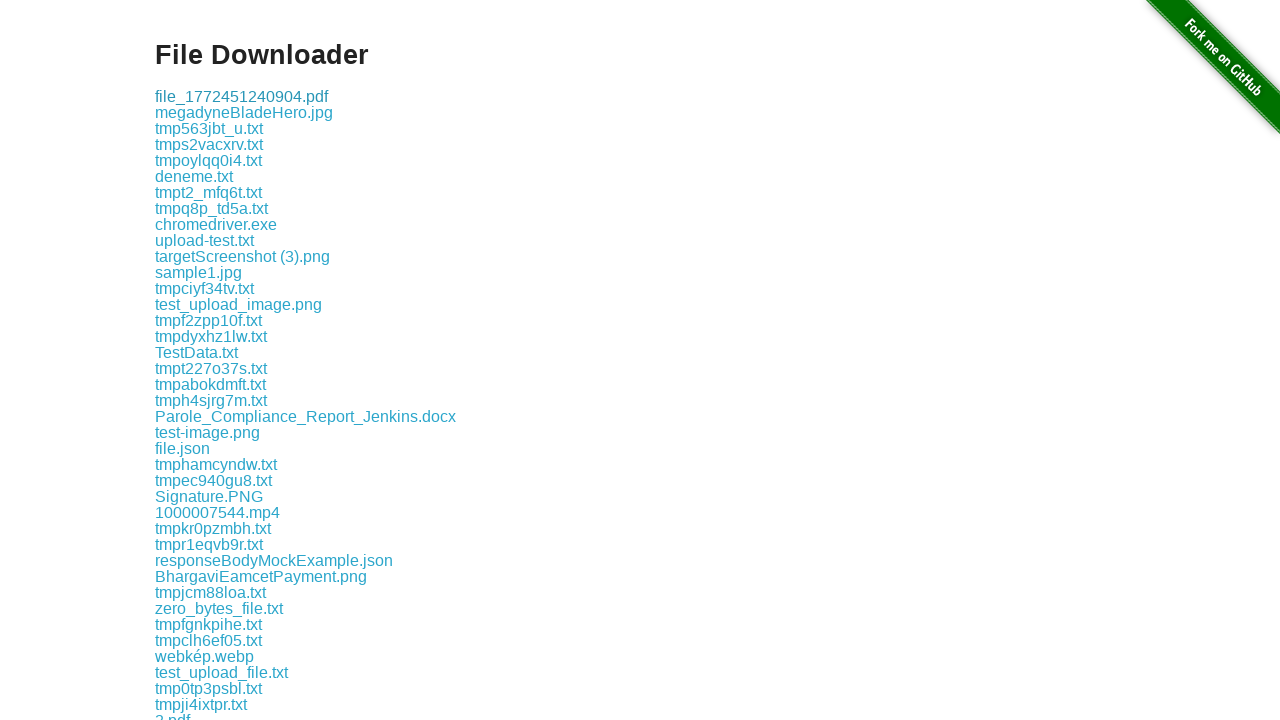

Waited 2 seconds for download to complete
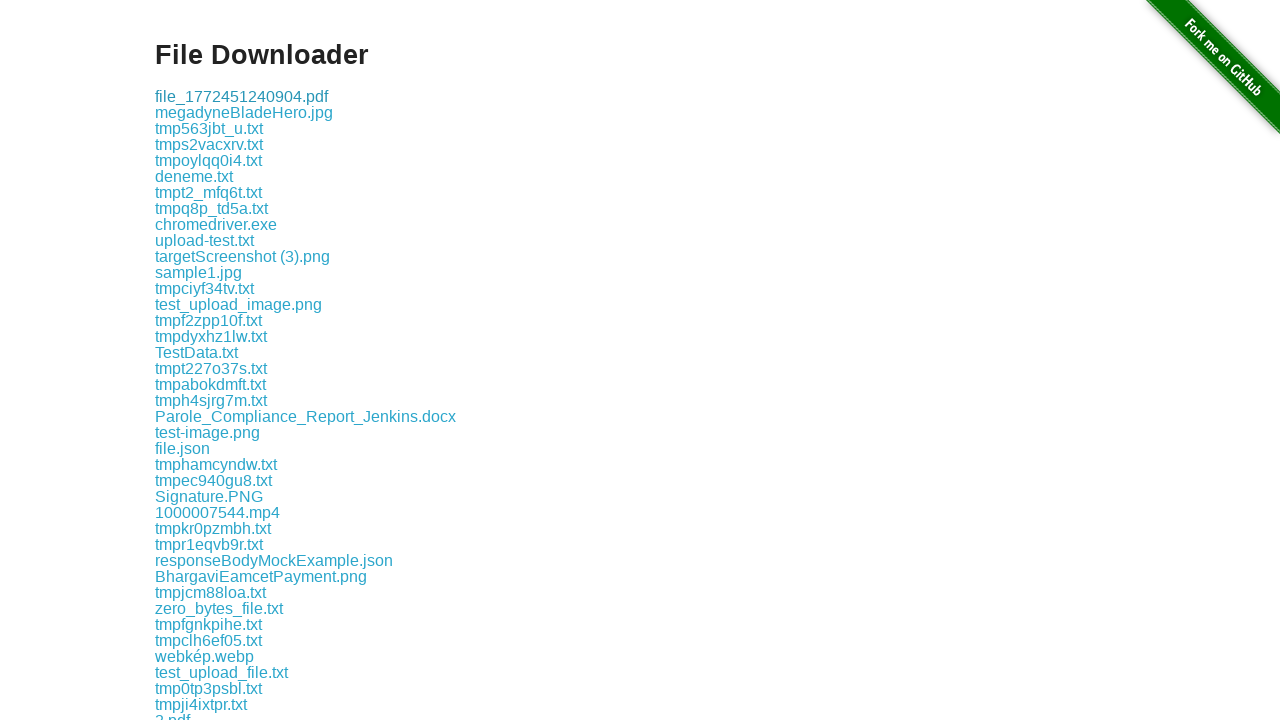

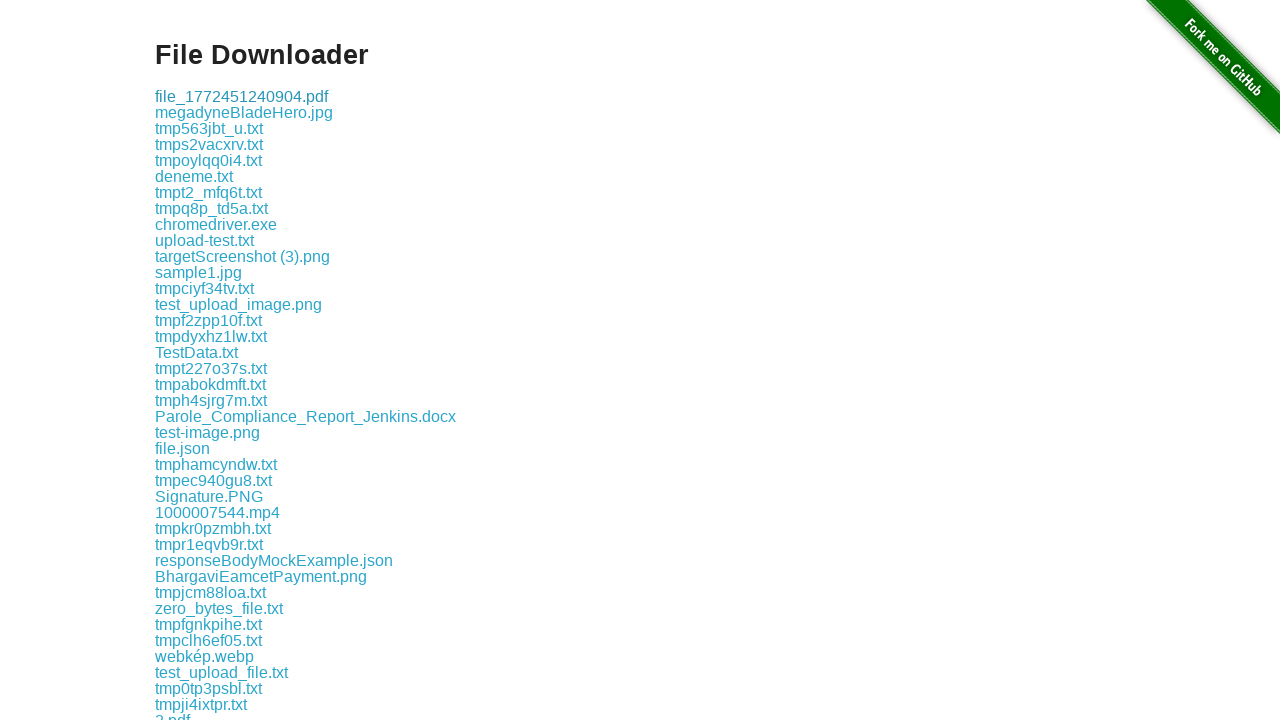